Tests registration form validation when password is less than 6 characters

Starting URL: https://alada.vn/tai-khoan/dang-ky.html

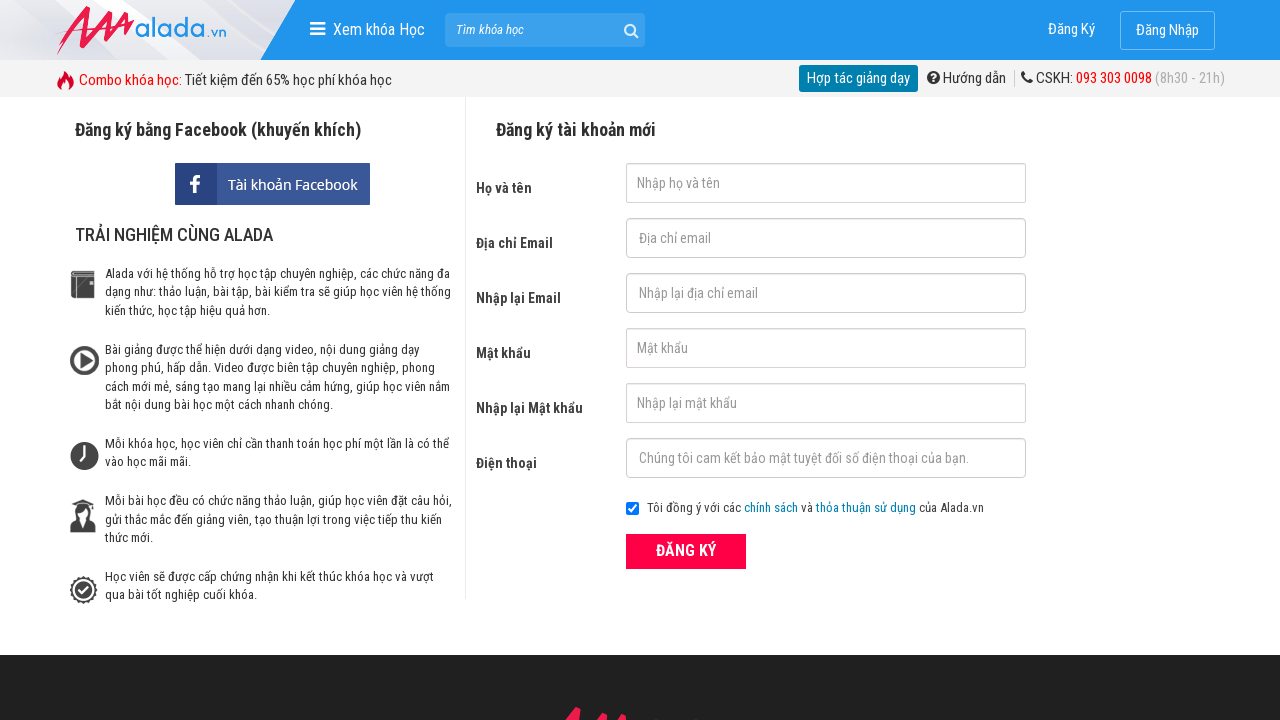

Filled first name field with 'nhuQuynh' on #txtFirstname
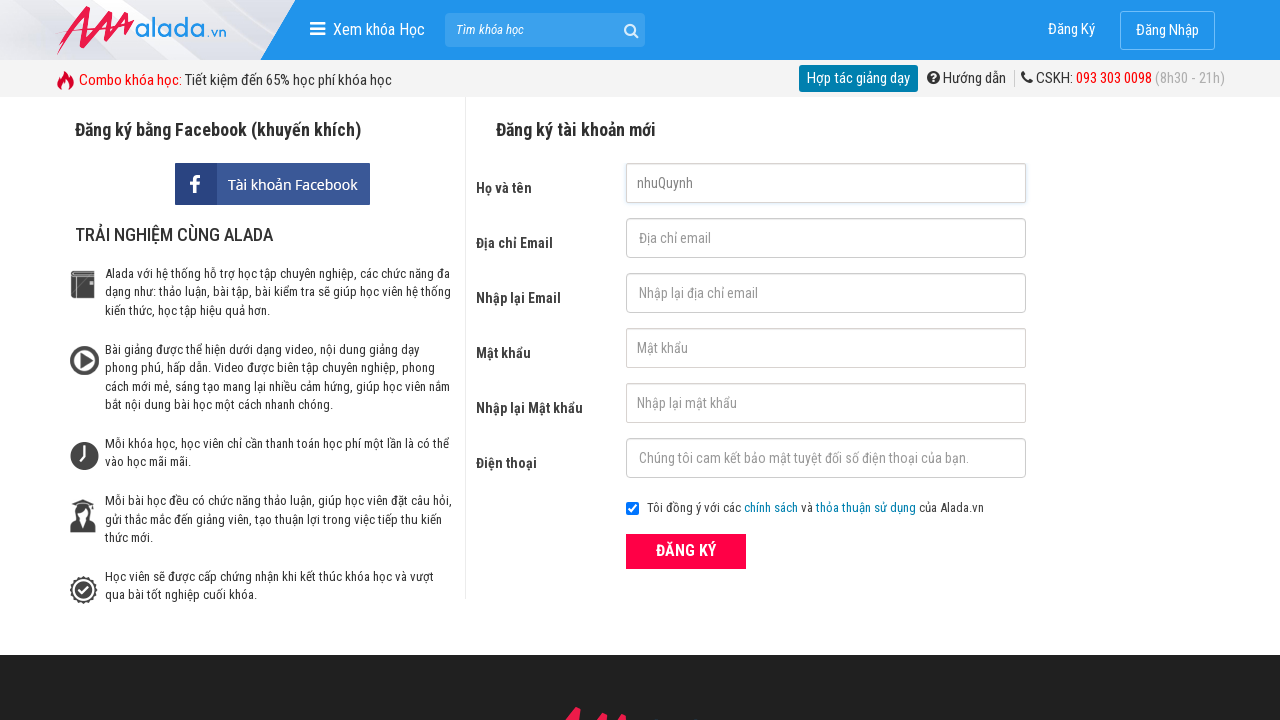

Filled email field with 'hothinhuquynh661@gmail.com' on #txtEmail
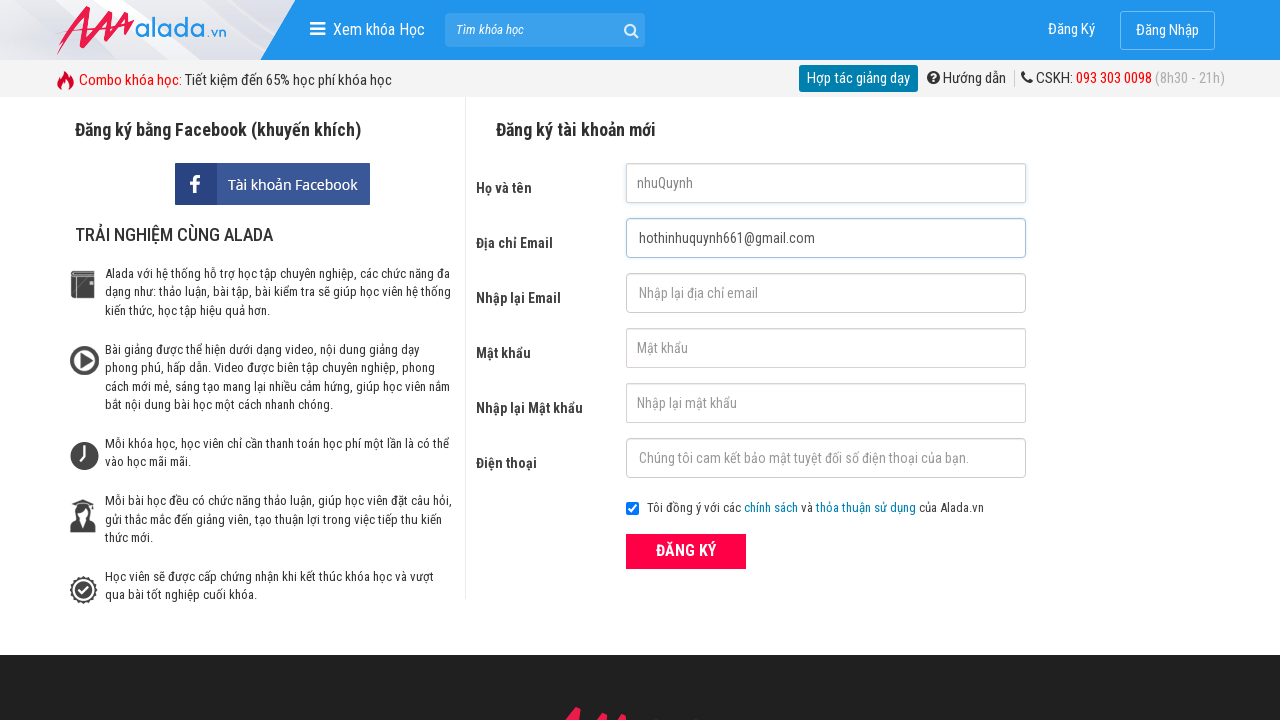

Filled confirm email field with 'hothinhuquynh661@gmail.com' on #txtCEmail
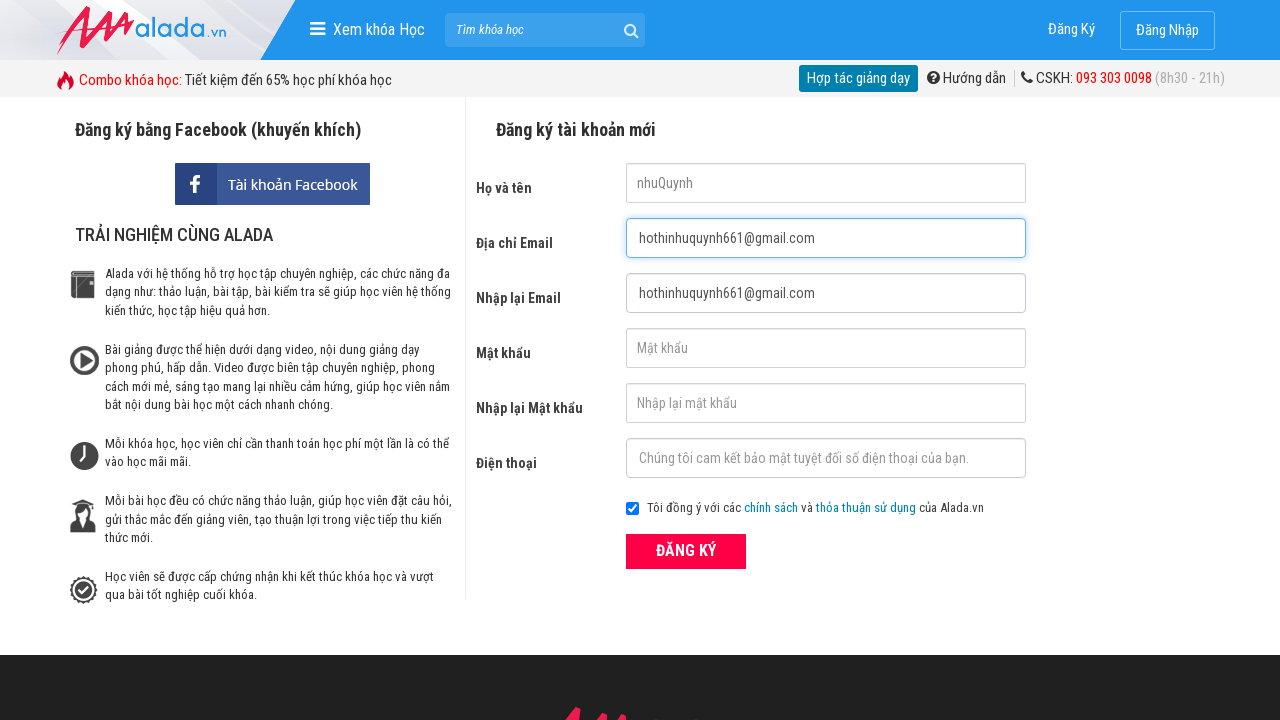

Filled password field with '0123' (less than 6 characters) on #txtPassword
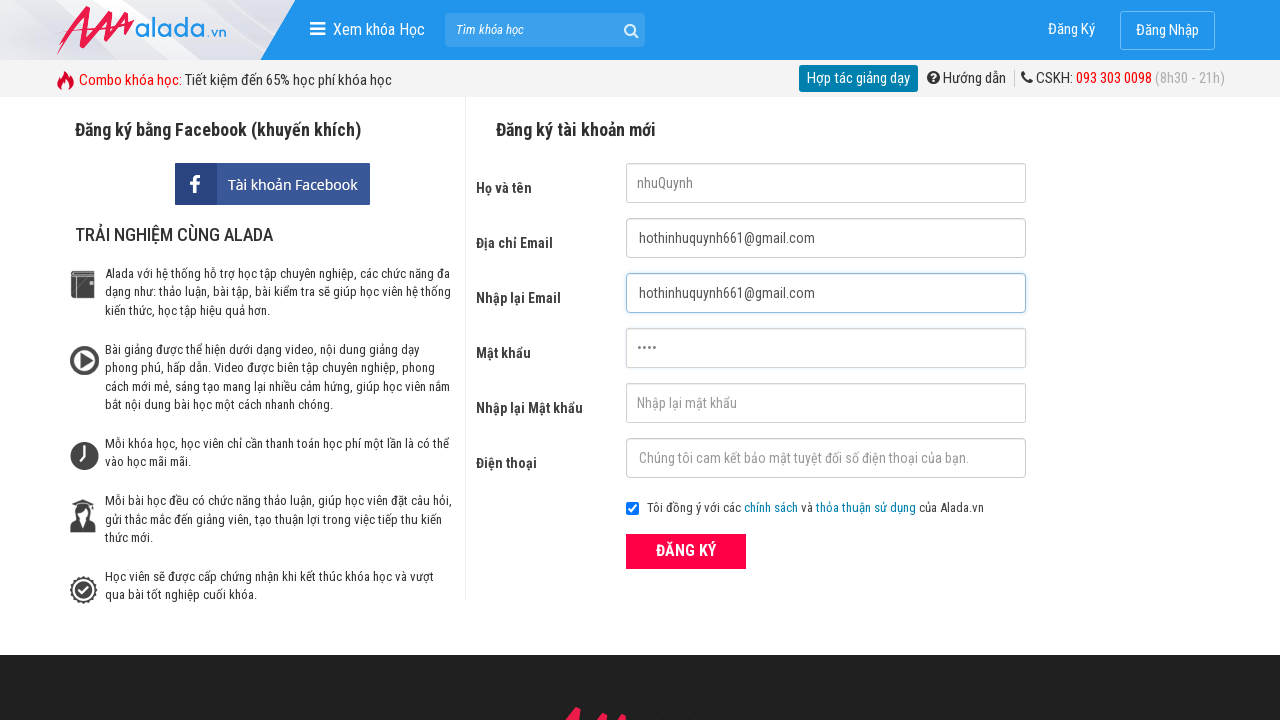

Filled confirm password field with '0123' (less than 6 characters) on #txtCPassword
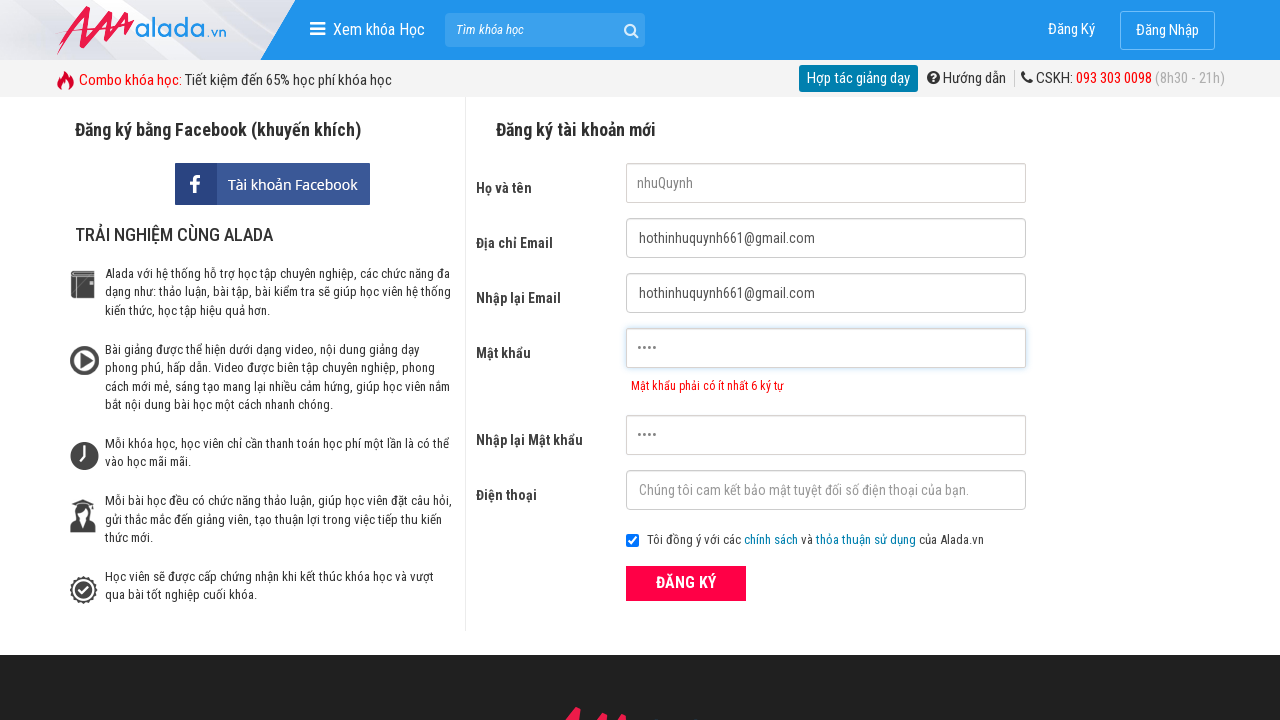

Filled phone number field with '0122334545' on #txtPhone
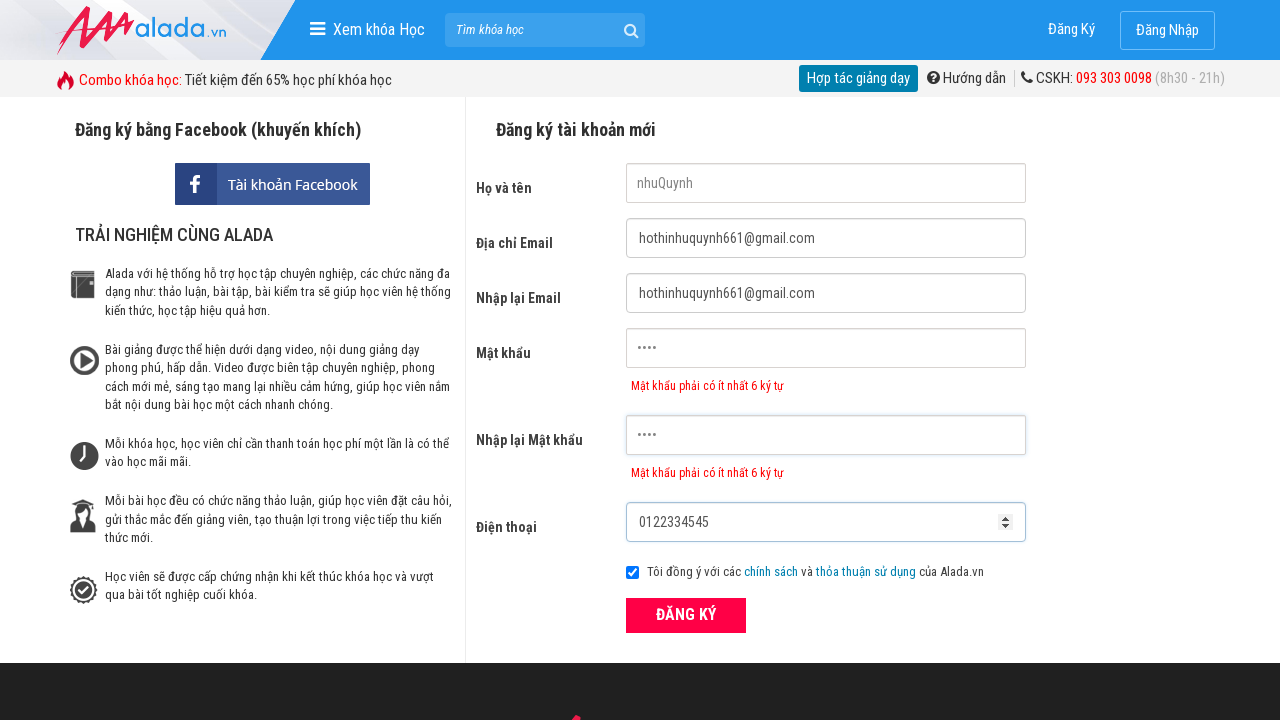

Clicked ĐĂNG KÝ (Register) button at (686, 615) on xpath=//form[@id='frmLogin']//button[text()='ĐĂNG KÝ']
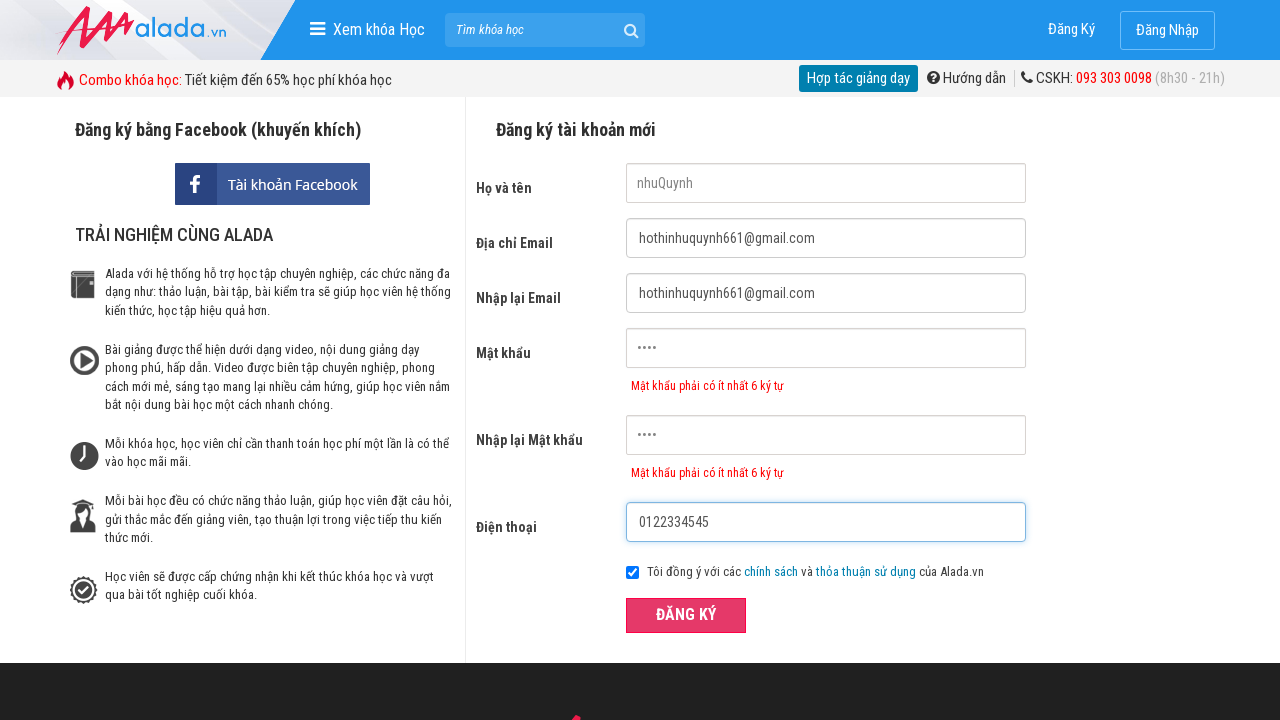

Password error message appeared
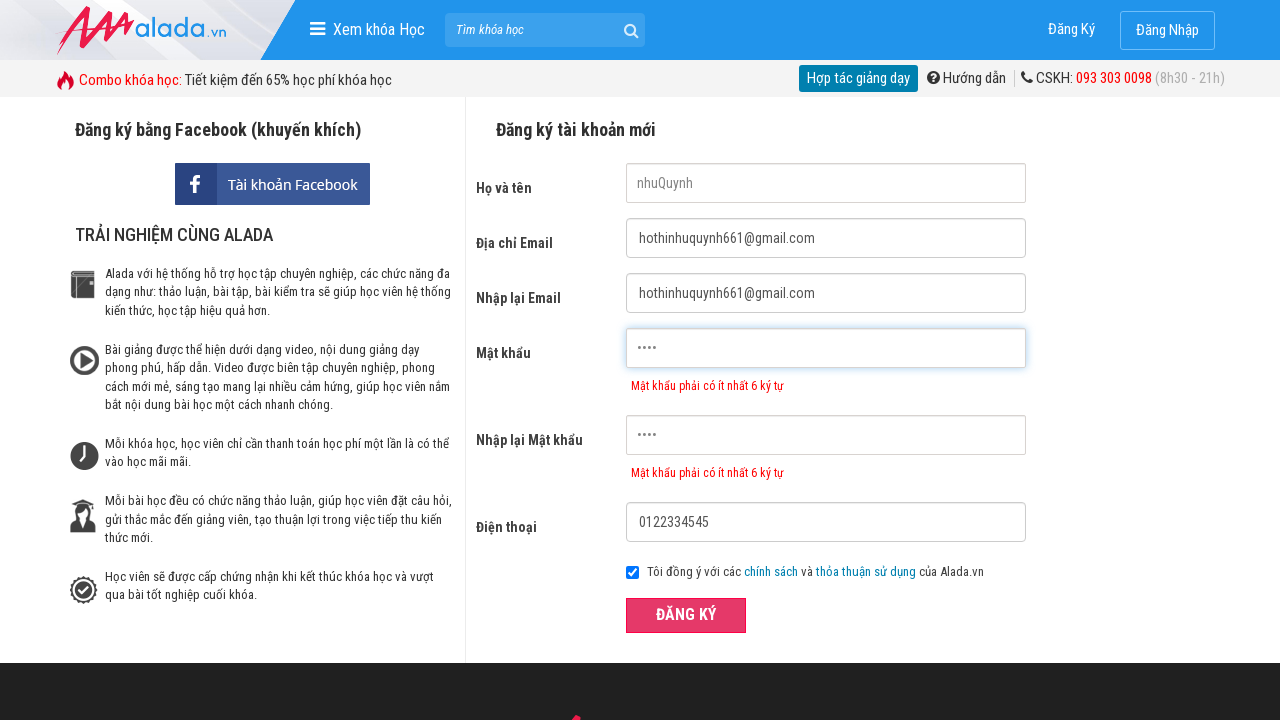

Verified password error message: 'Mật khẩu phải có ít nhất 6 ký tự'
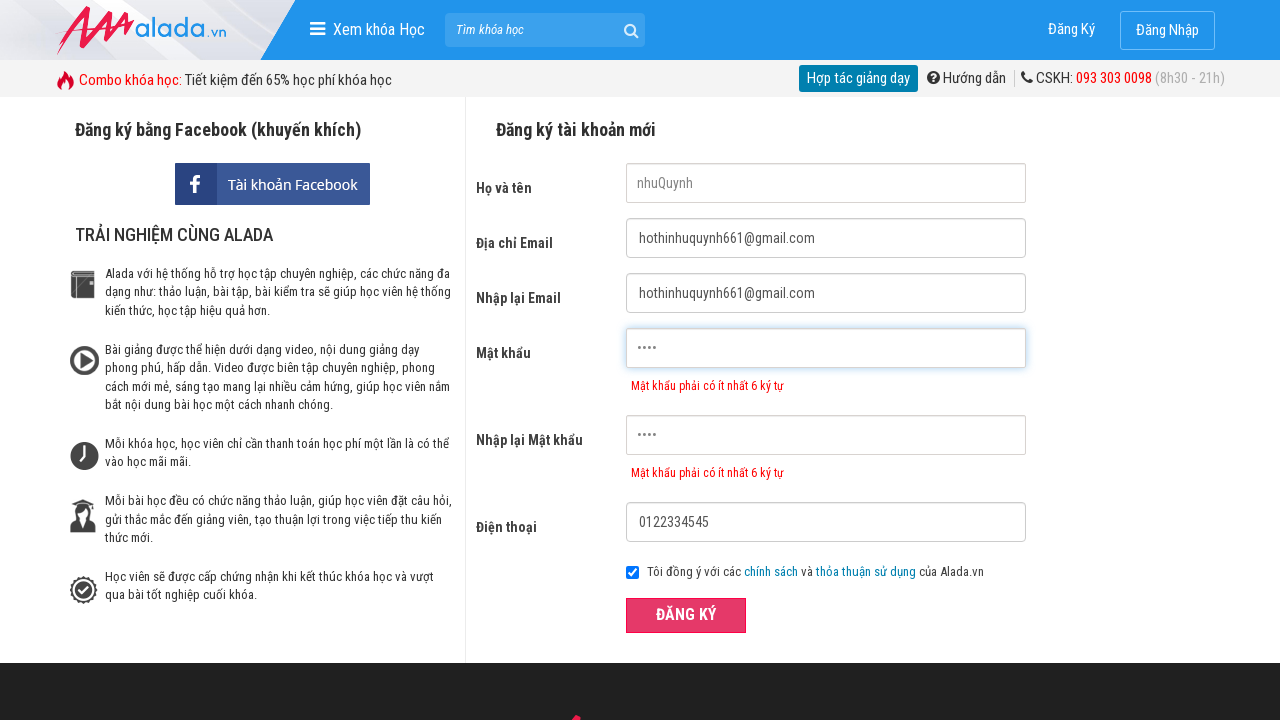

Verified confirm password error message: 'Mật khẩu phải có ít nhất 6 ký tự'
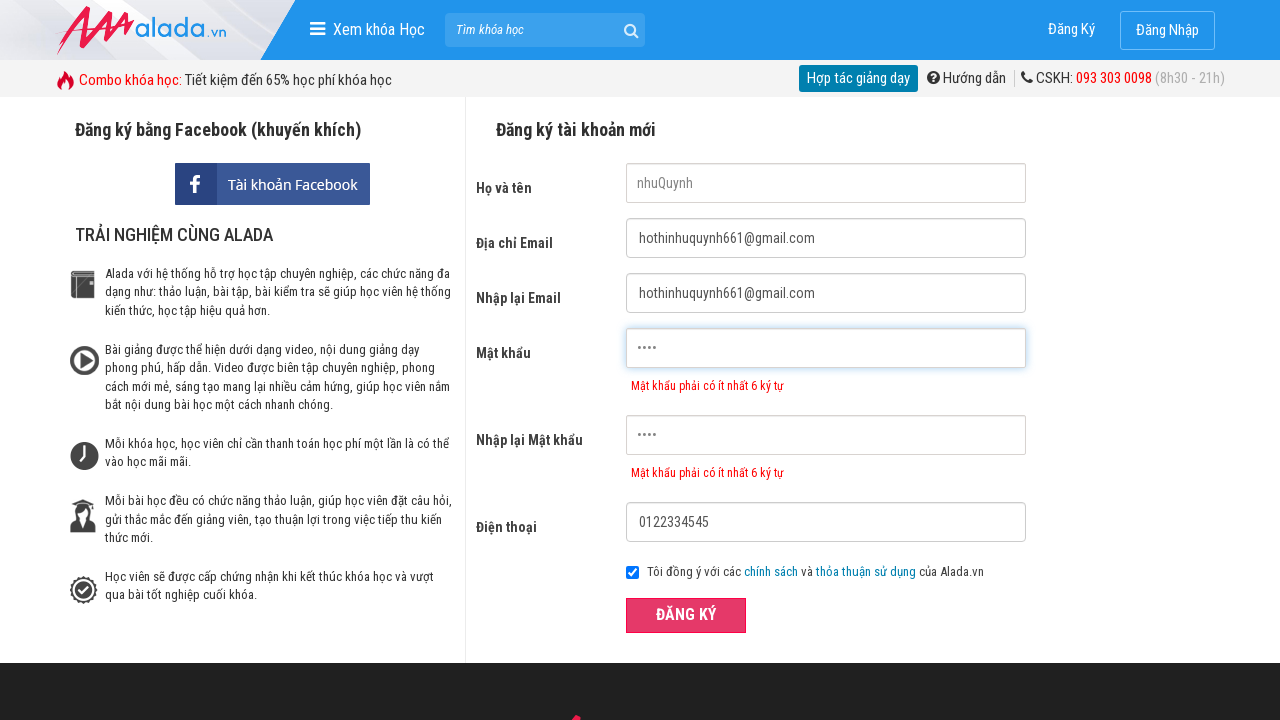

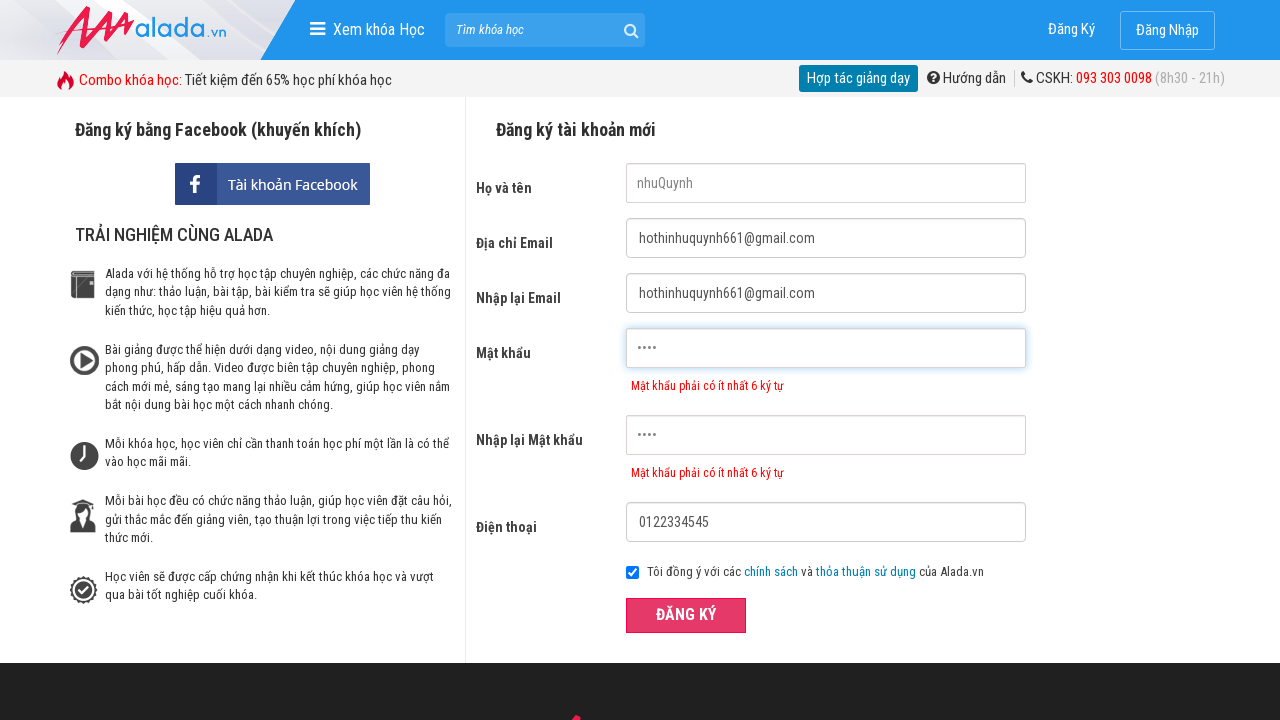